Navigates to a demo table page and counts employees under each department and manager by iterating through table rows

Starting URL: http://automationbykrishna.com/

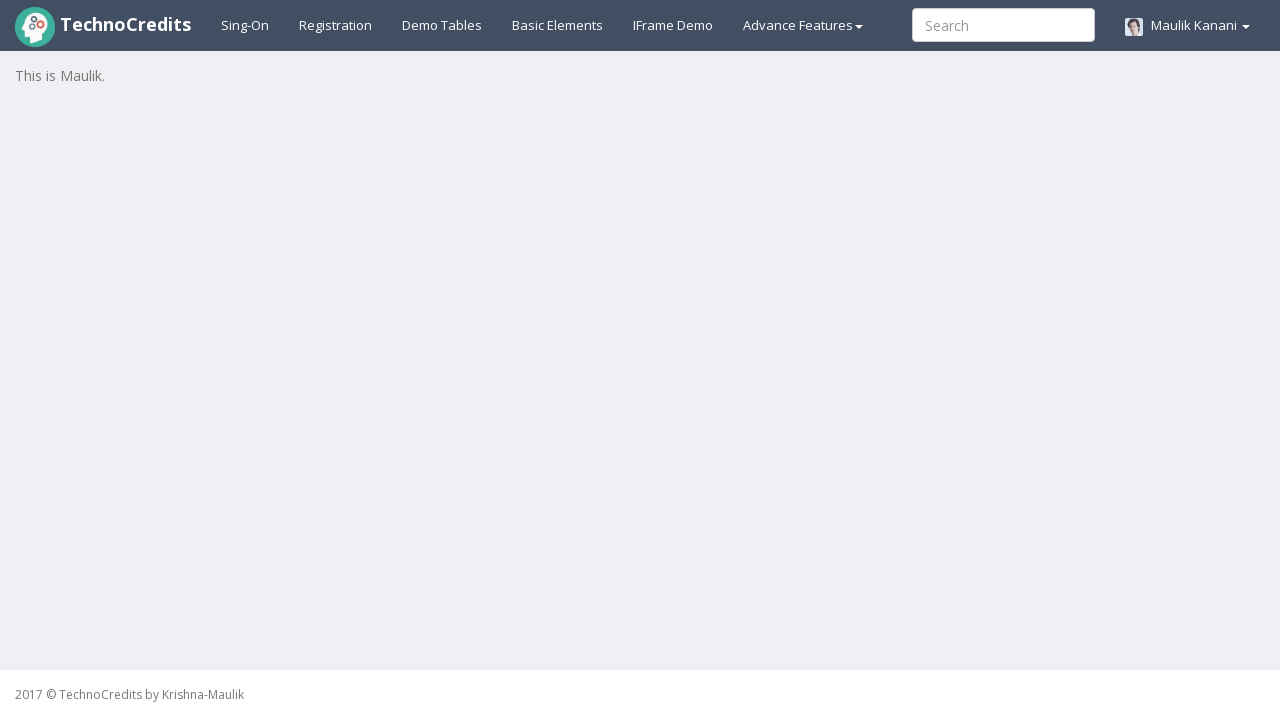

Clicked on demo table link at (442, 25) on #demotable
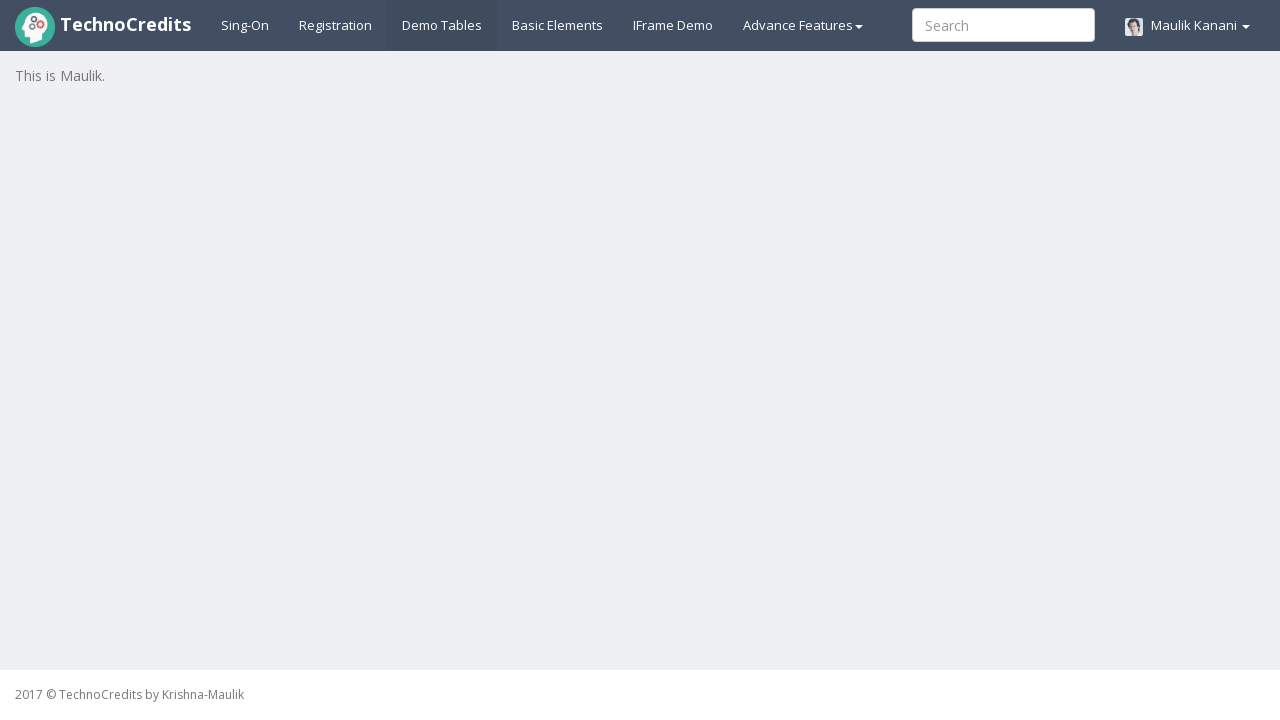

Demo table loaded successfully
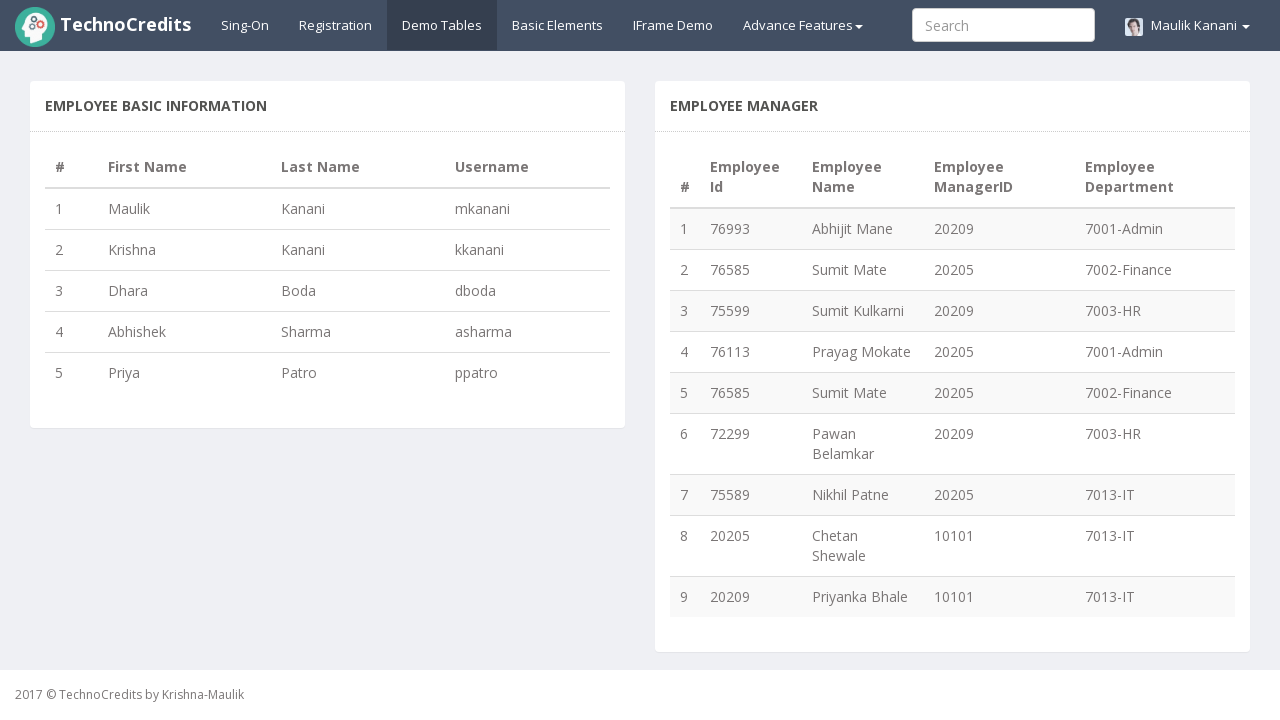

Retrieved all table rows (9 rows found)
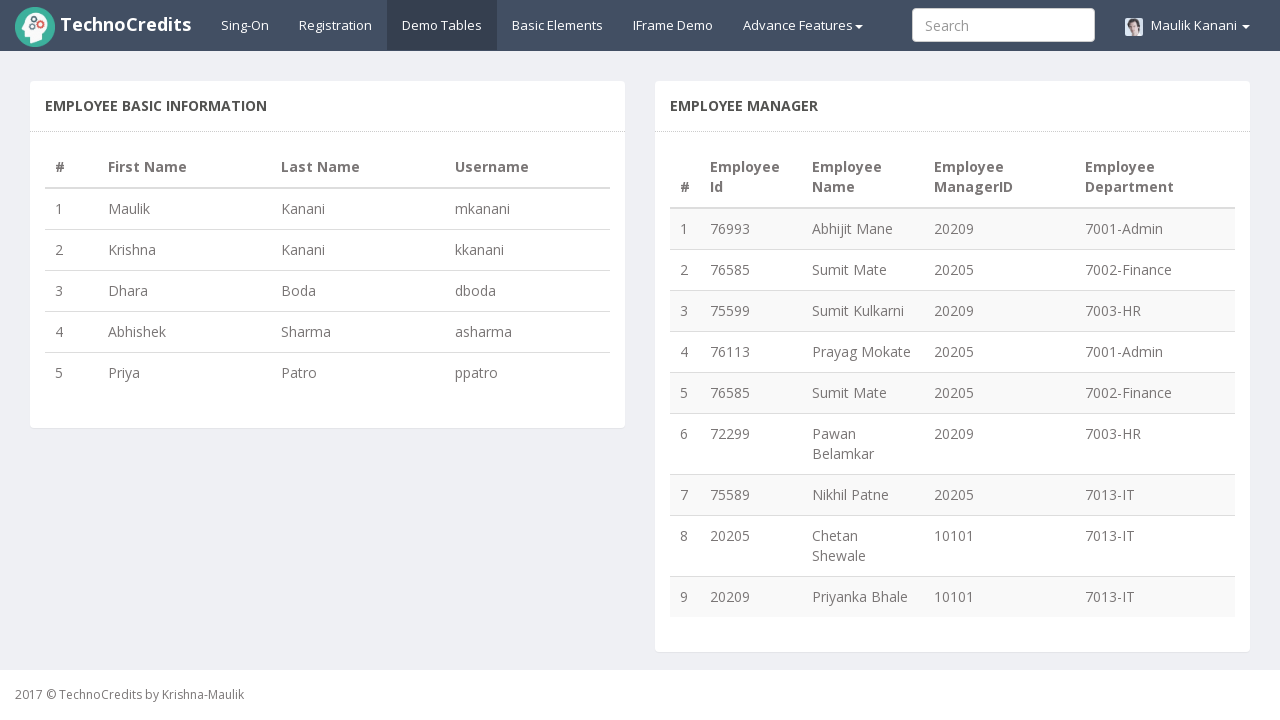

Processed row 1: department '7001-Admin' counted
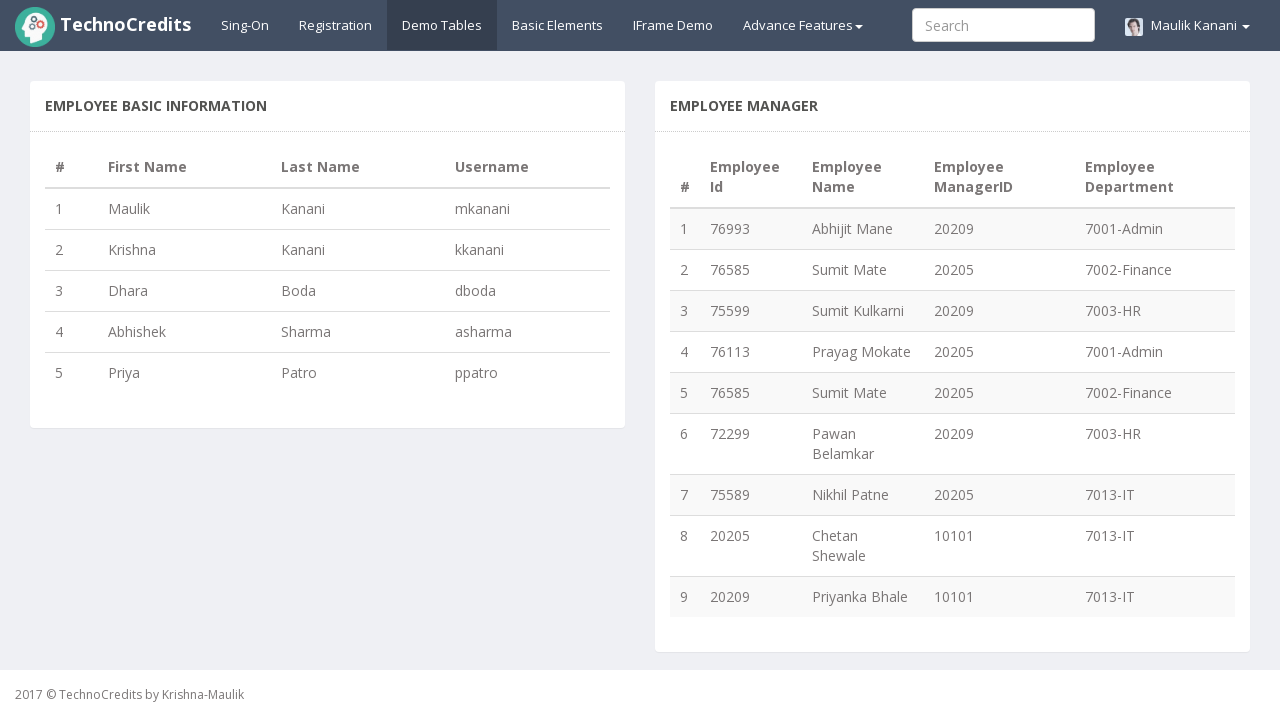

Processed row 2: department '7002-Finance' counted
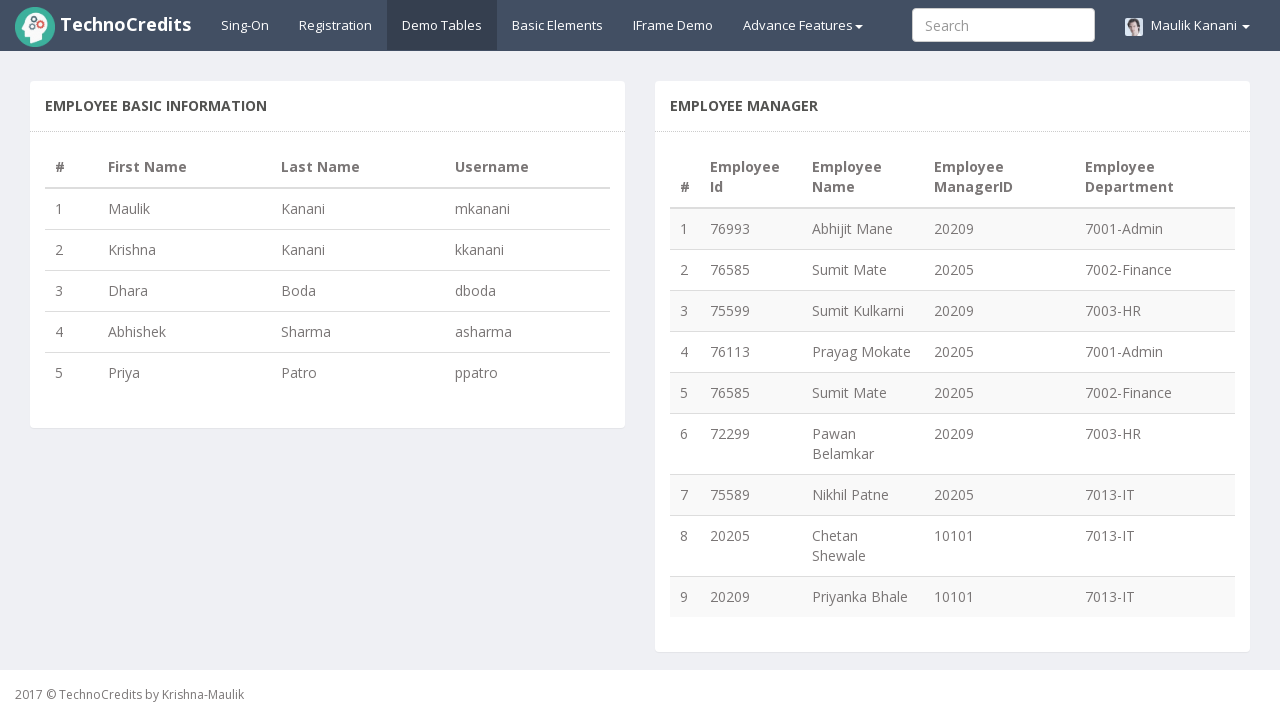

Processed row 3: department '7003-HR' counted
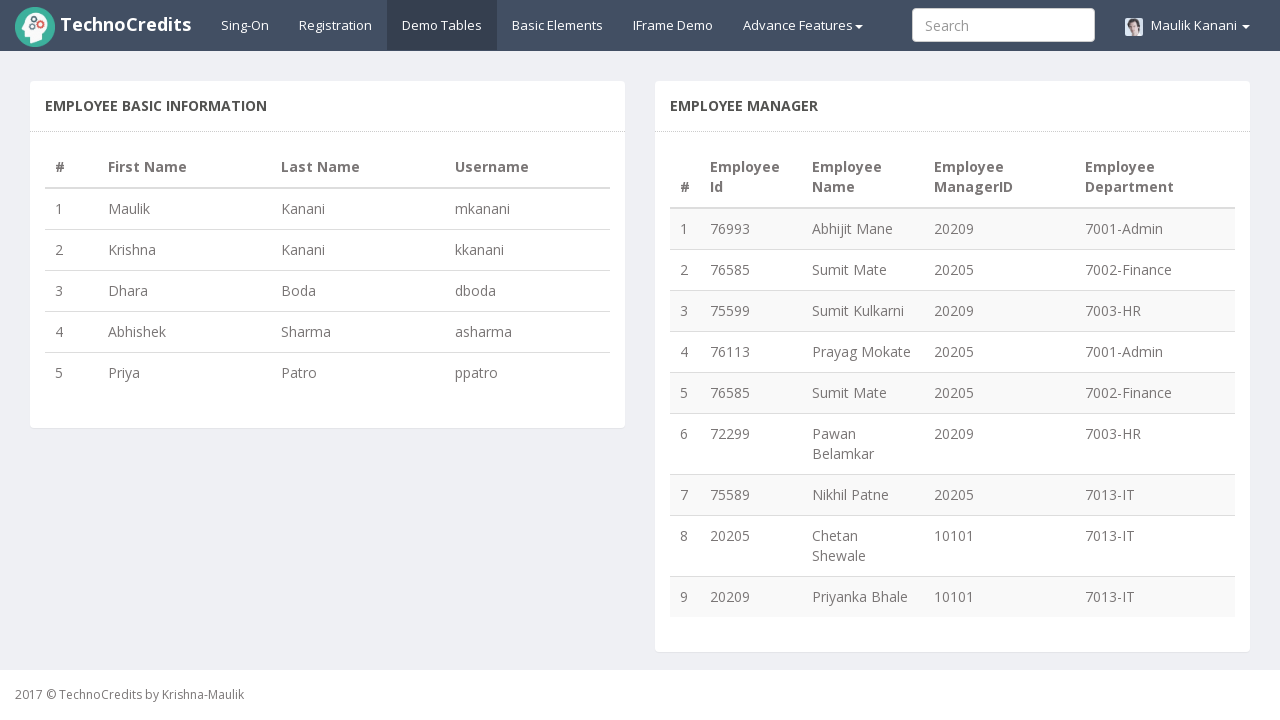

Processed row 4: department '7001-Admin' counted
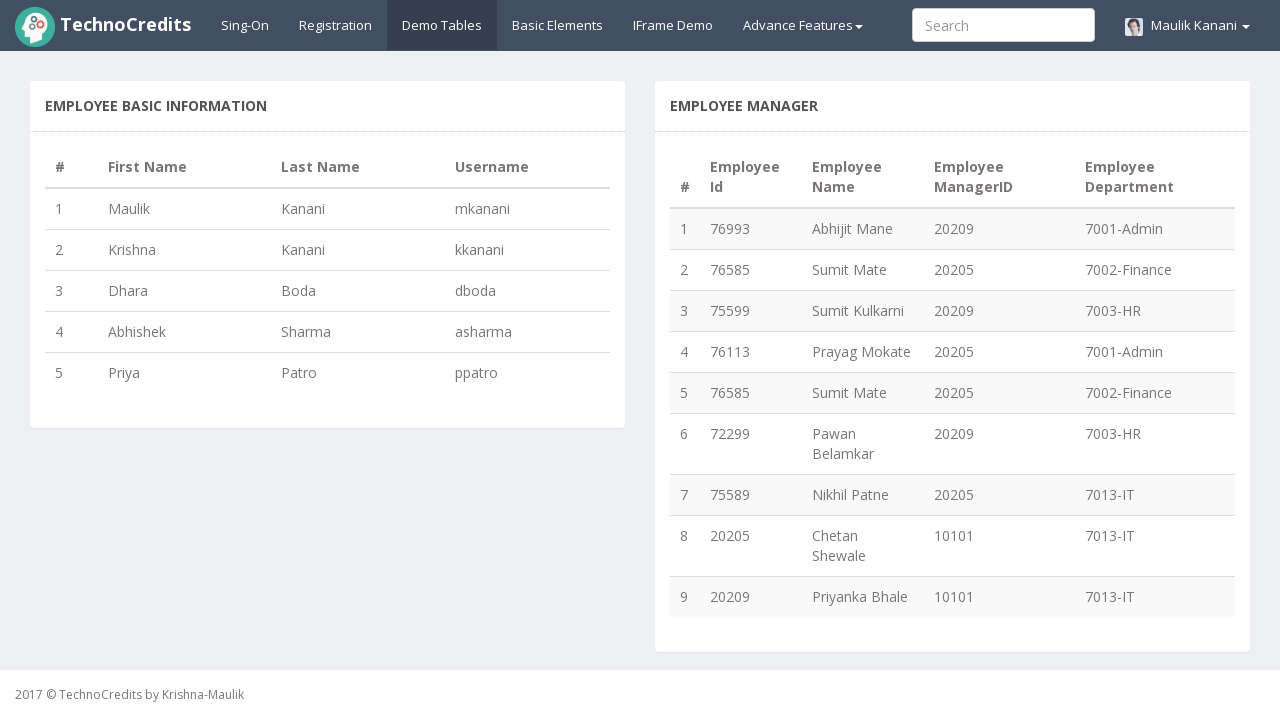

Processed row 5: department '7002-Finance' counted
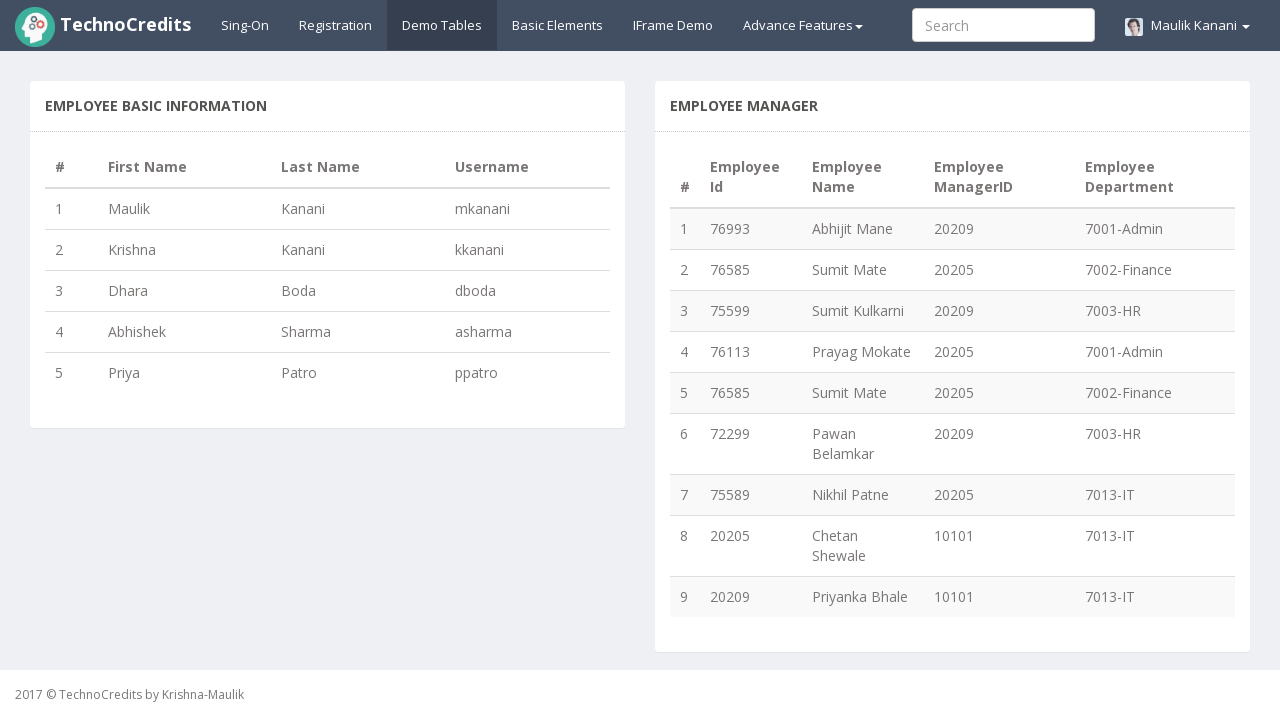

Processed row 6: department '7003-HR' counted
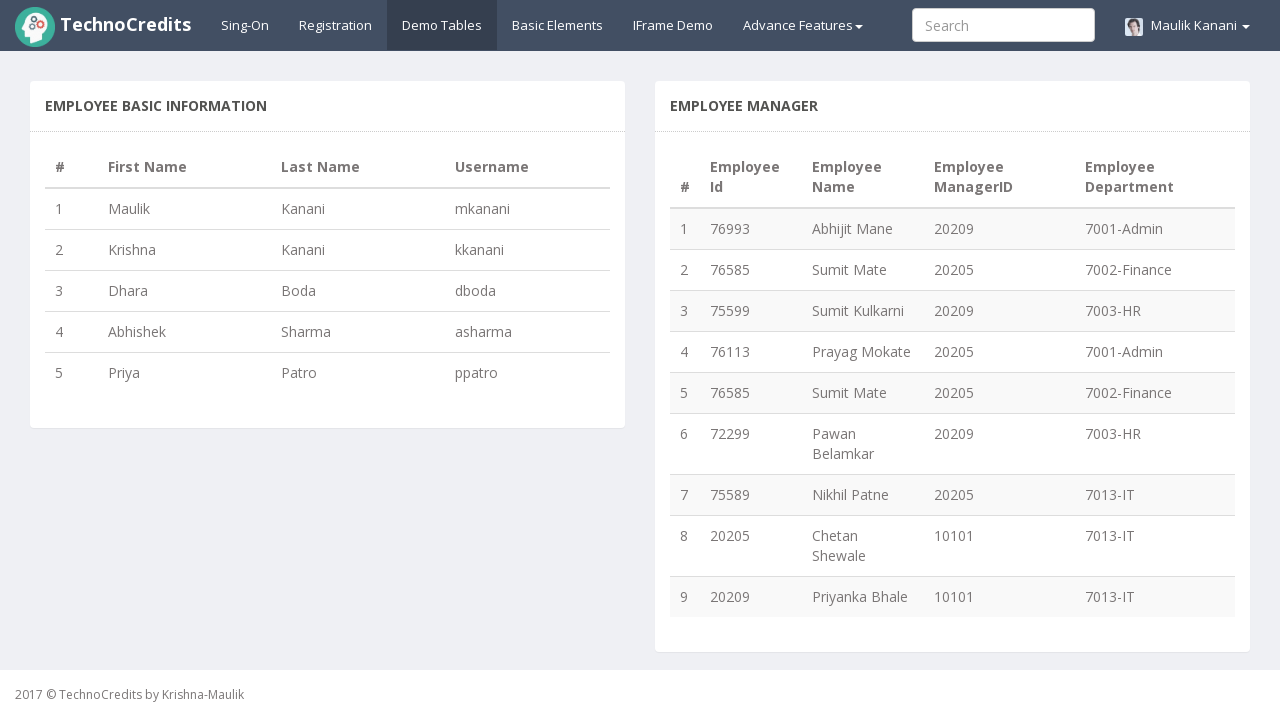

Processed row 7: department '7013-IT' counted
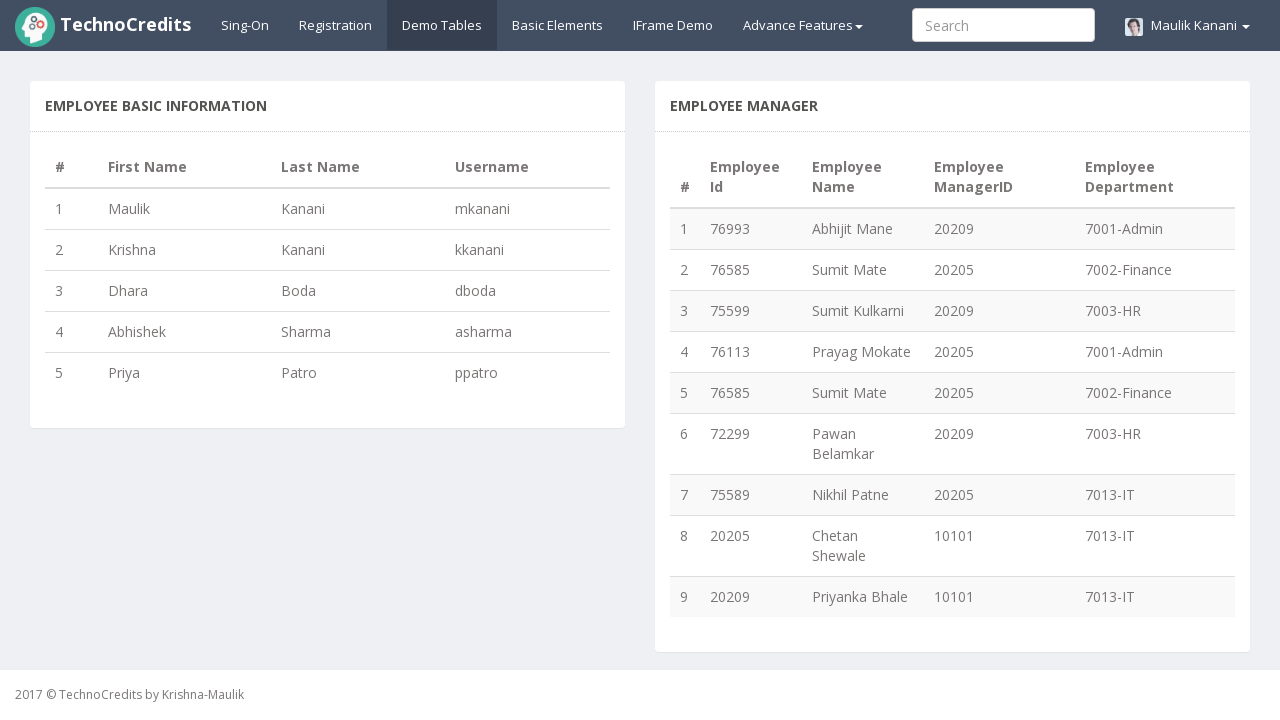

Processed row 8: department '7013-IT' counted
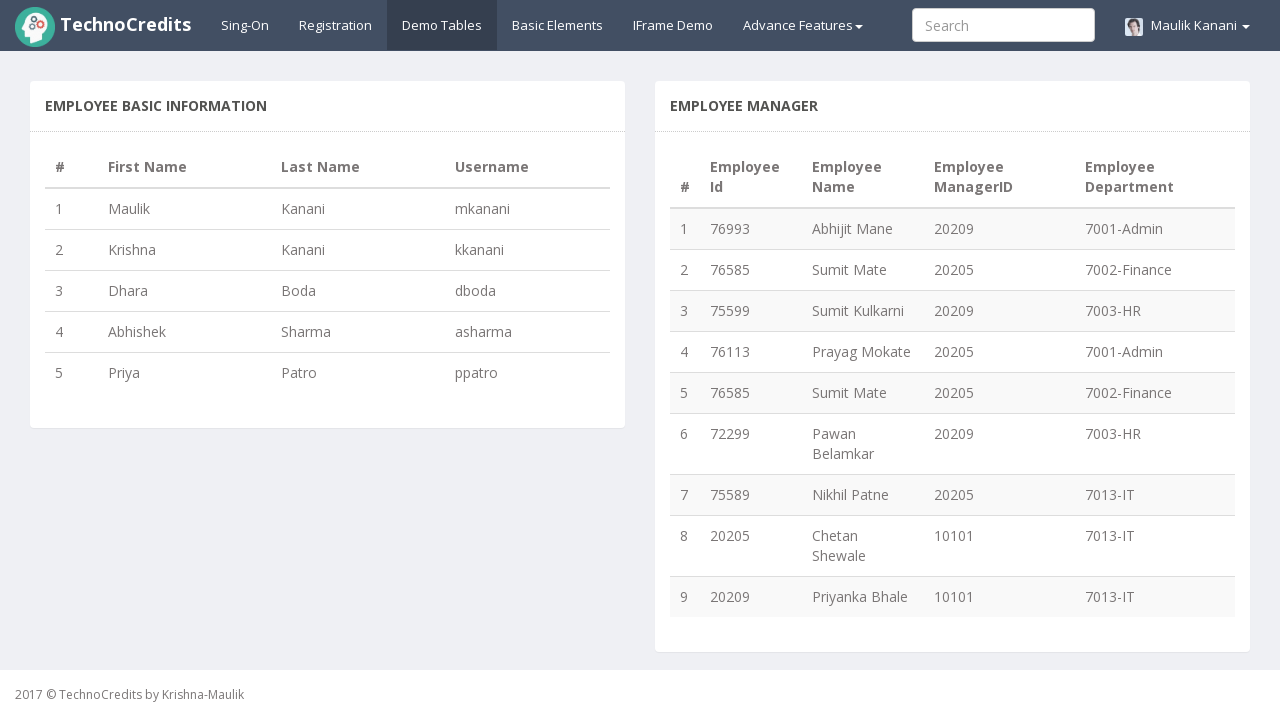

Processed row 9: department '7013-IT' counted
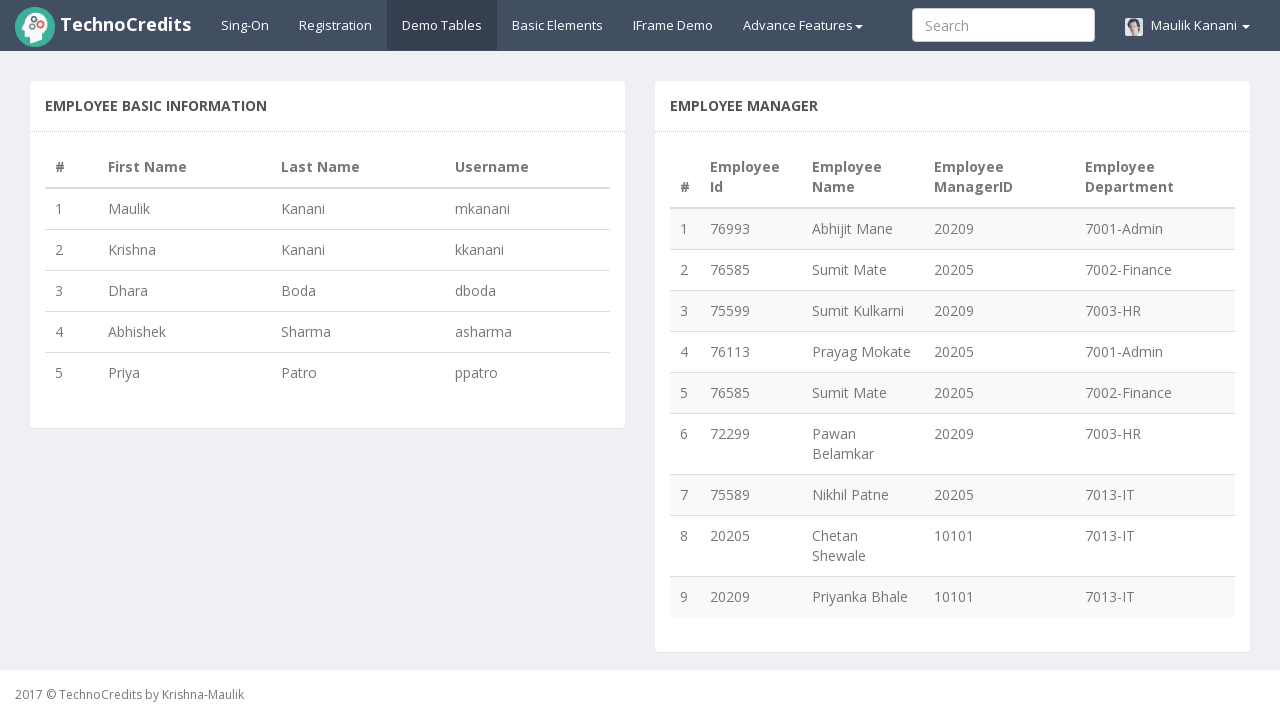

Processed row 1: manager '20209' counted
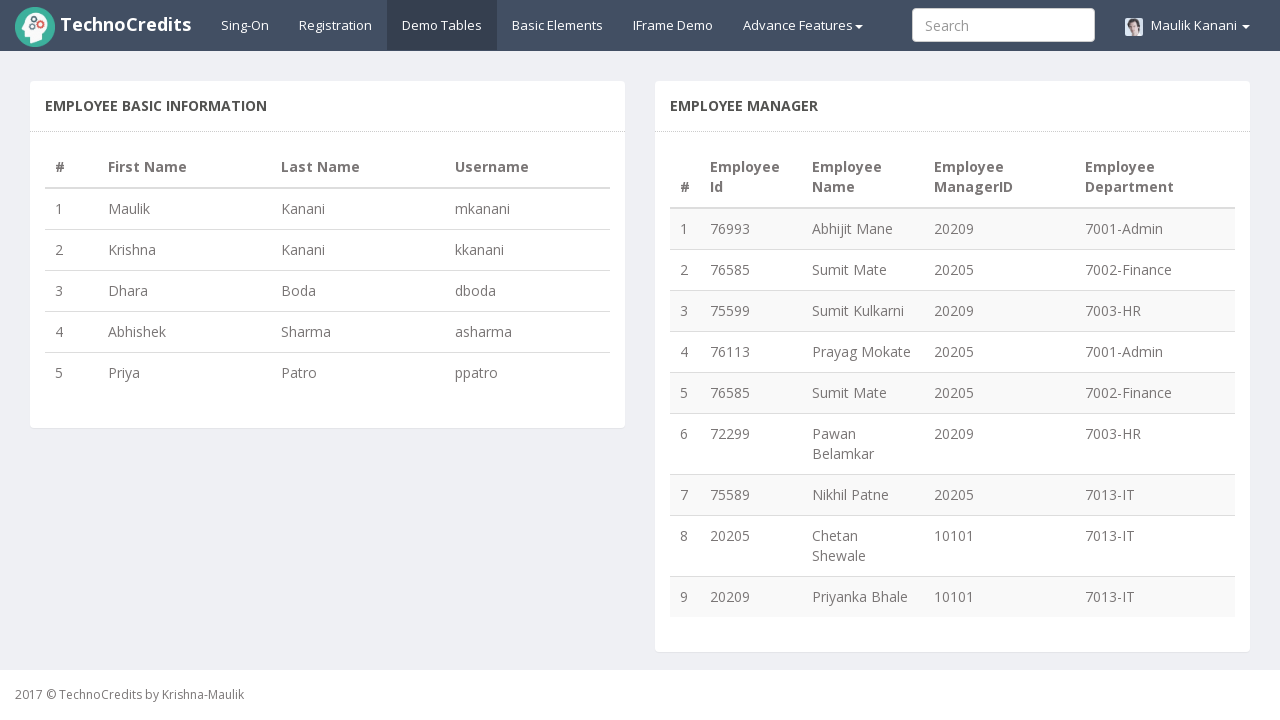

Processed row 2: manager '20205' counted
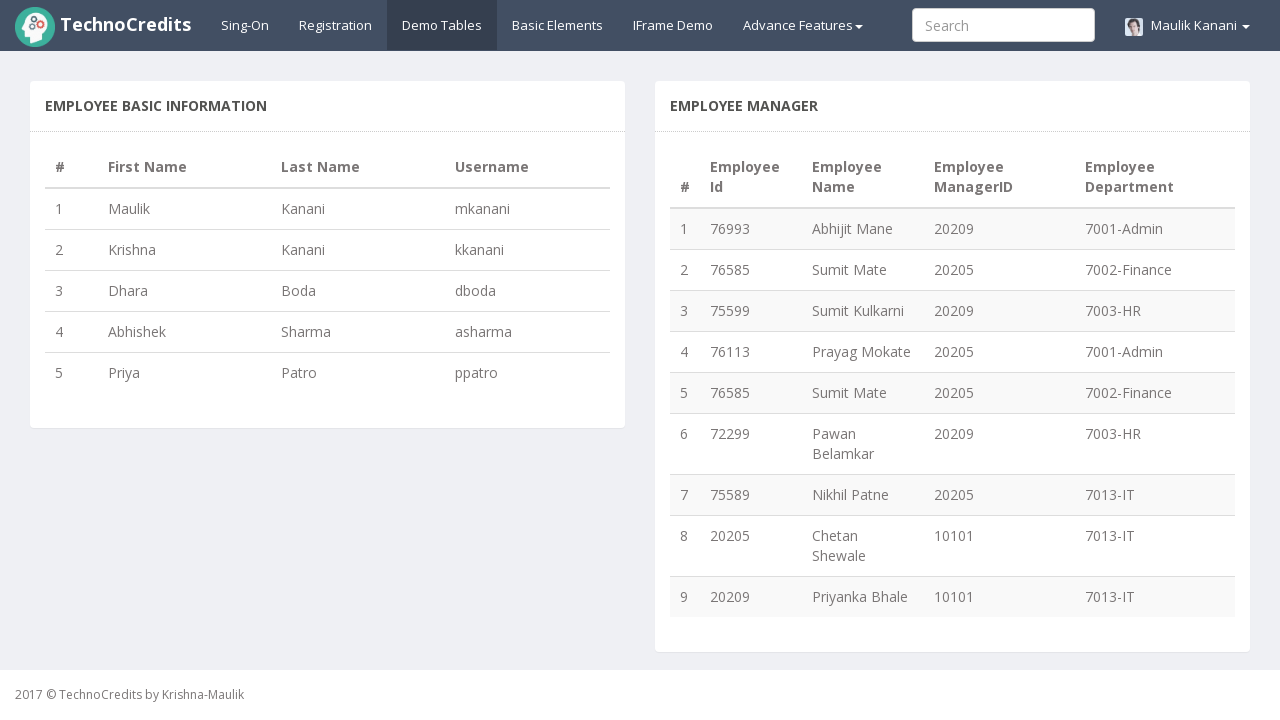

Processed row 3: manager '20209' counted
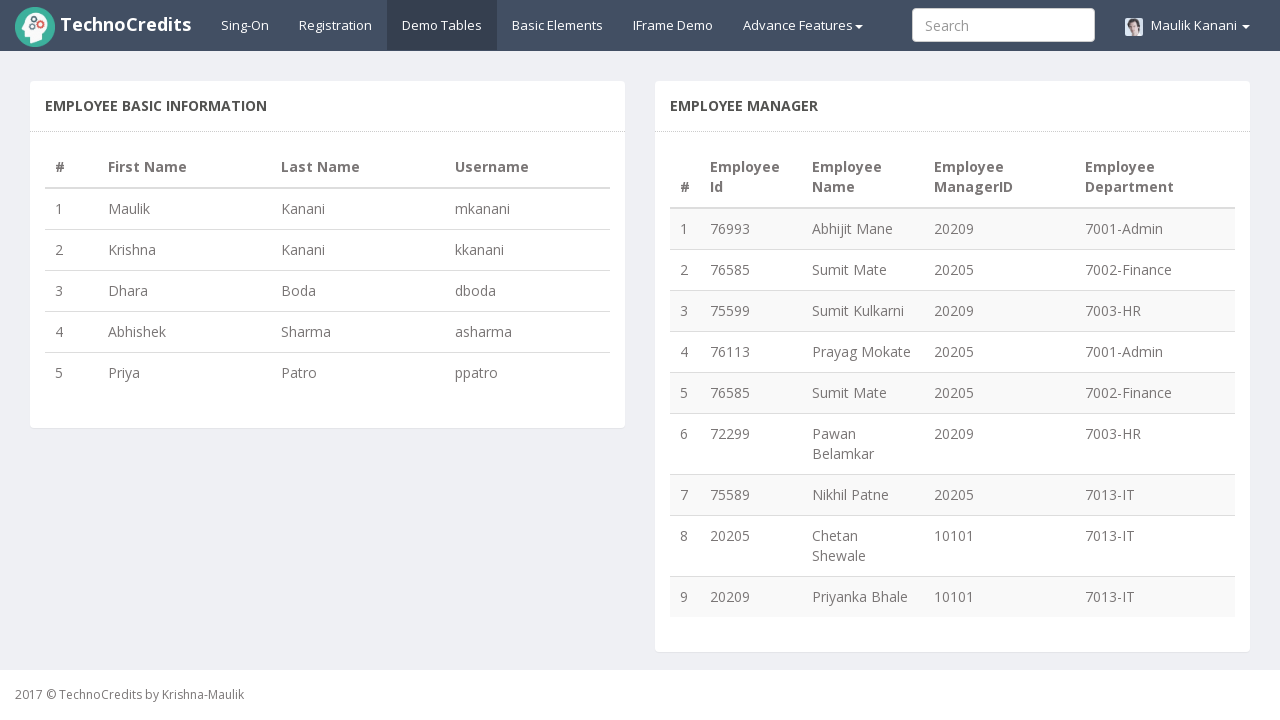

Processed row 4: manager '20205' counted
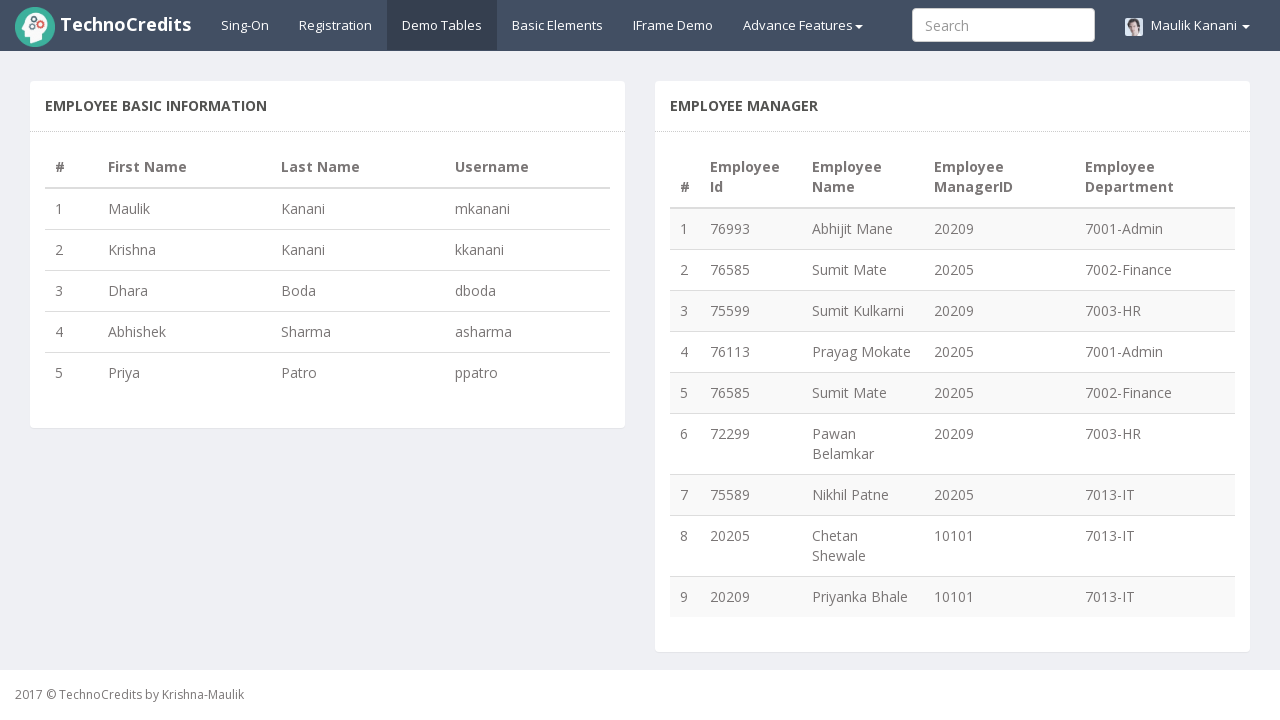

Processed row 5: manager '20205' counted
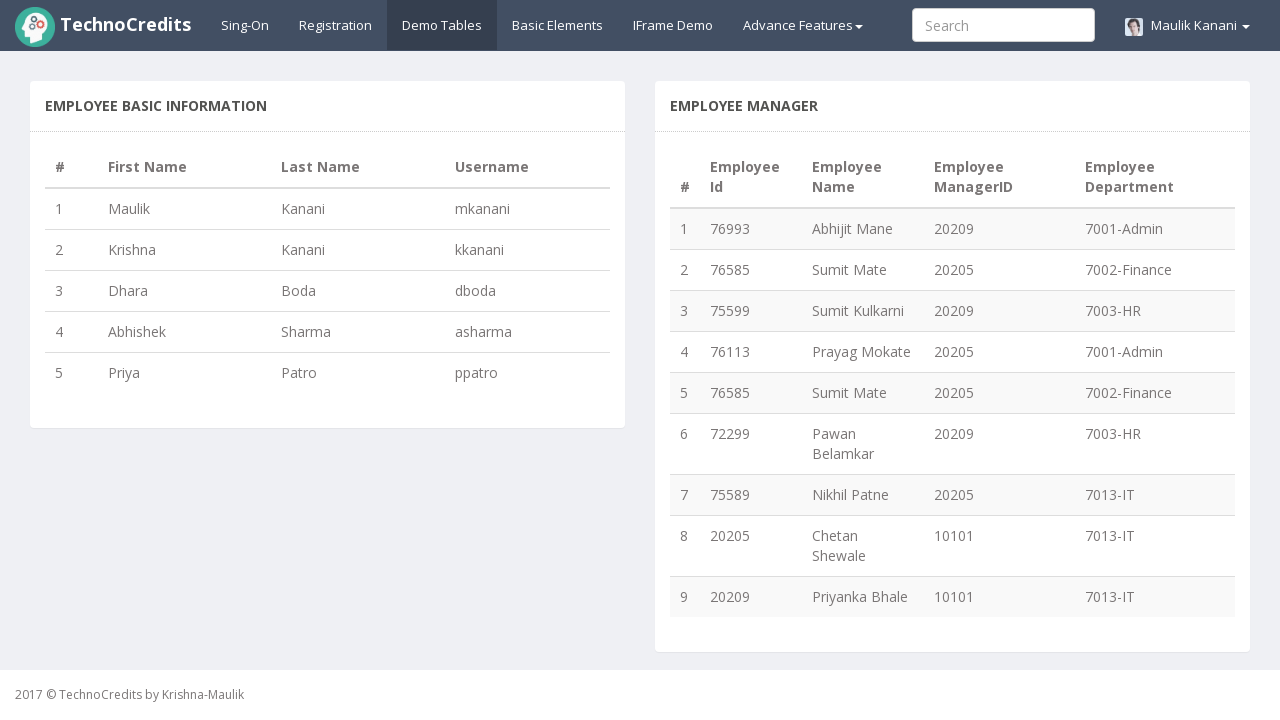

Processed row 6: manager '20209' counted
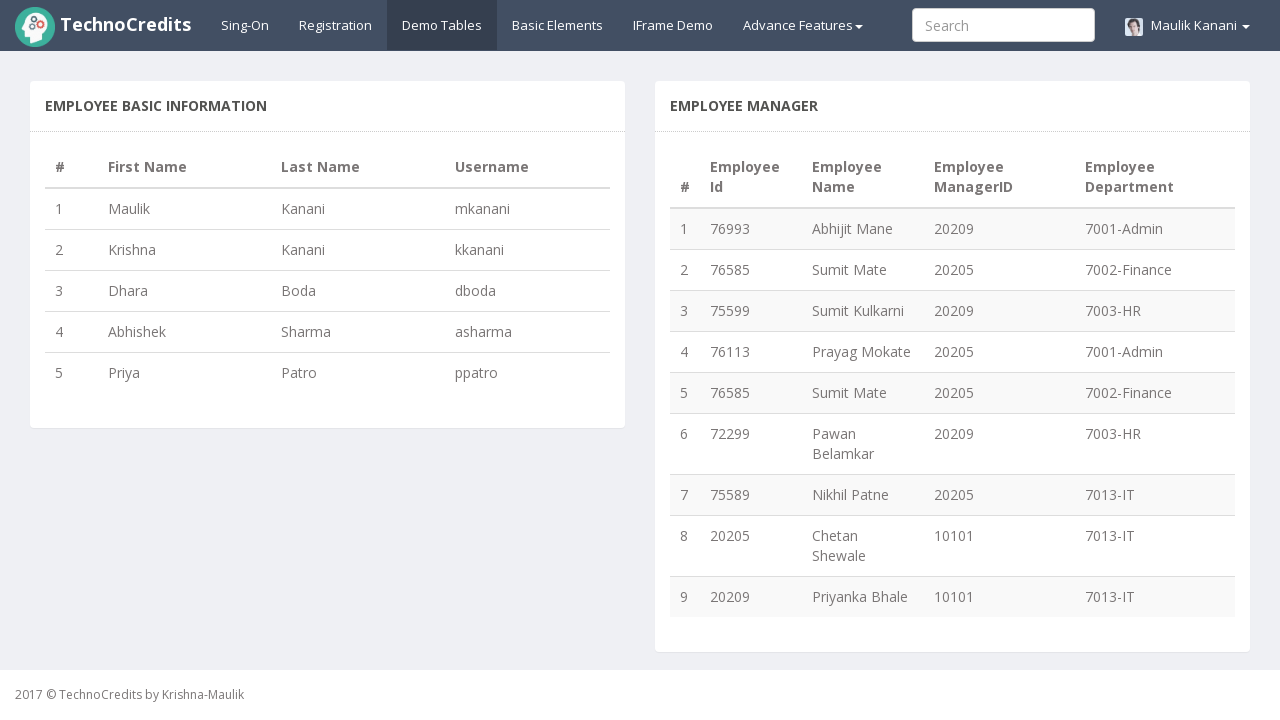

Processed row 7: manager '20205' counted
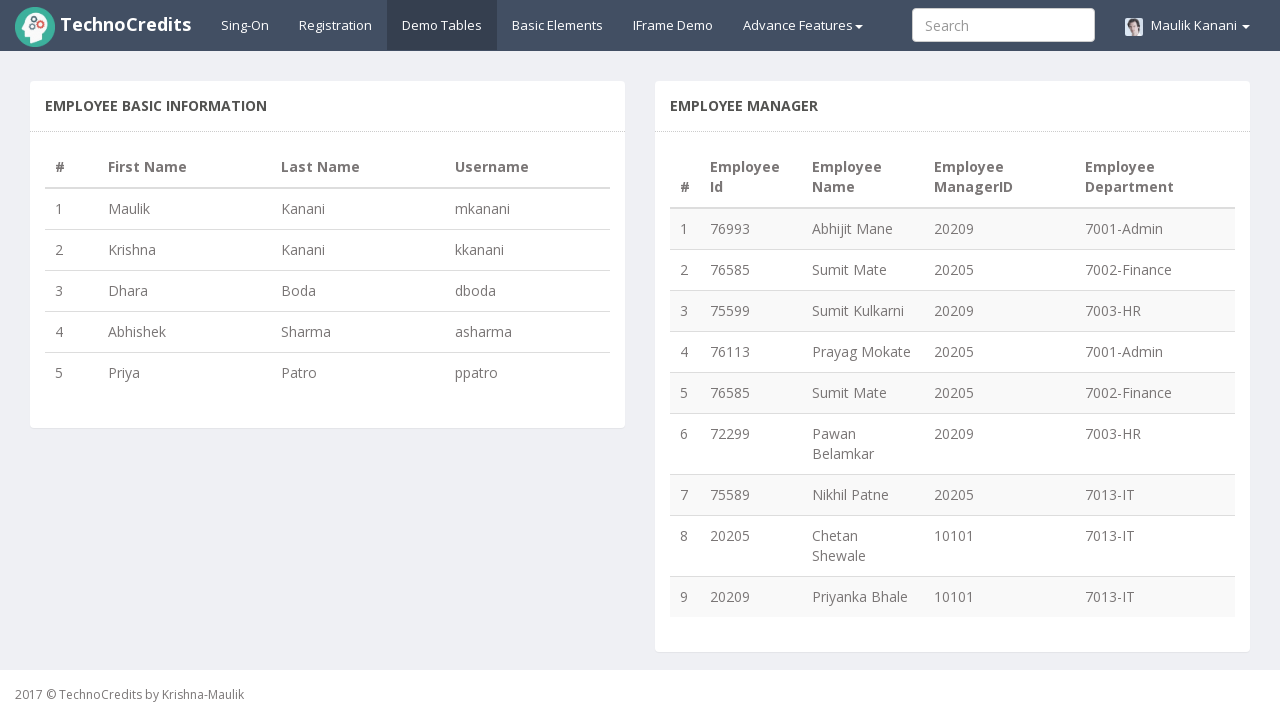

Processed row 8: manager '10101' counted
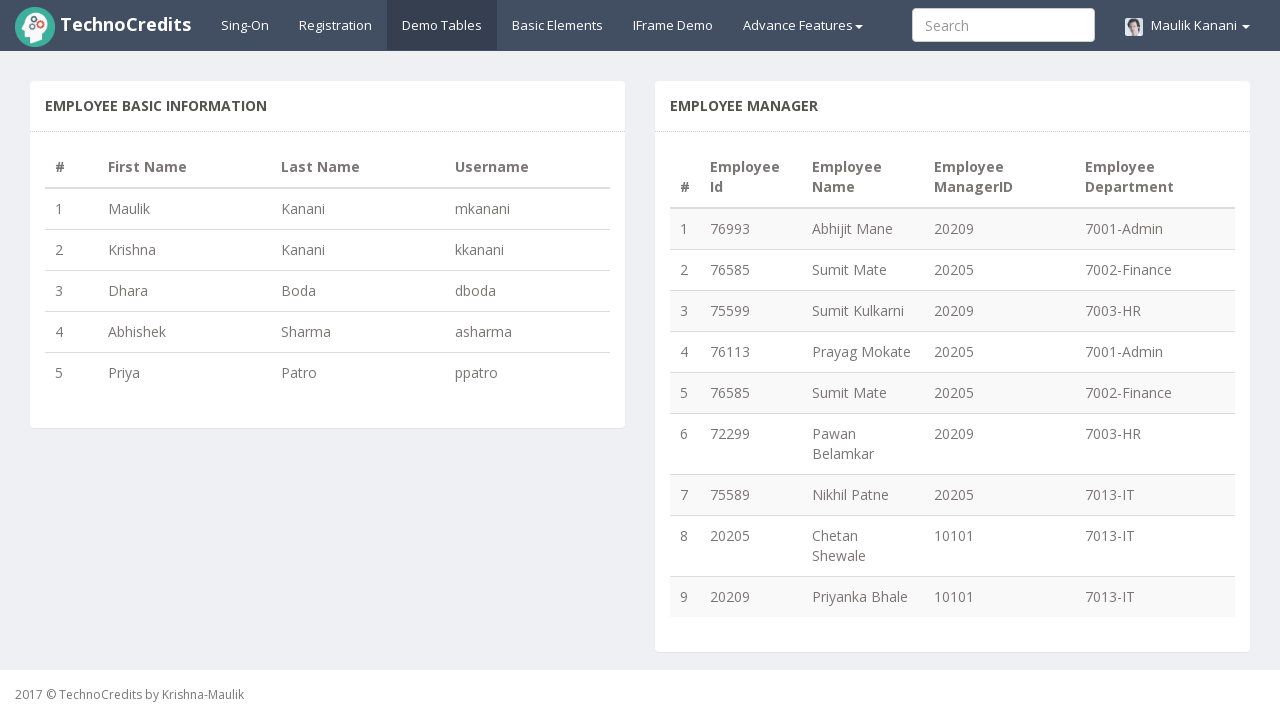

Processed row 9: manager '10101' counted
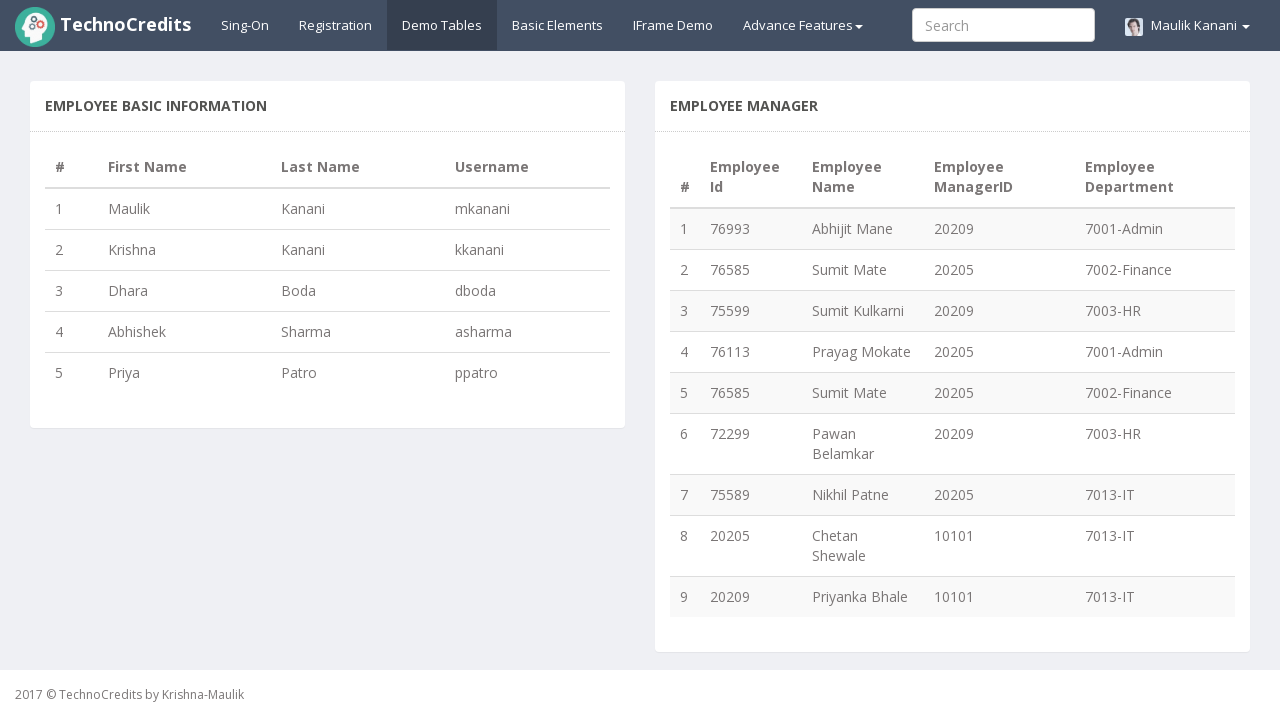

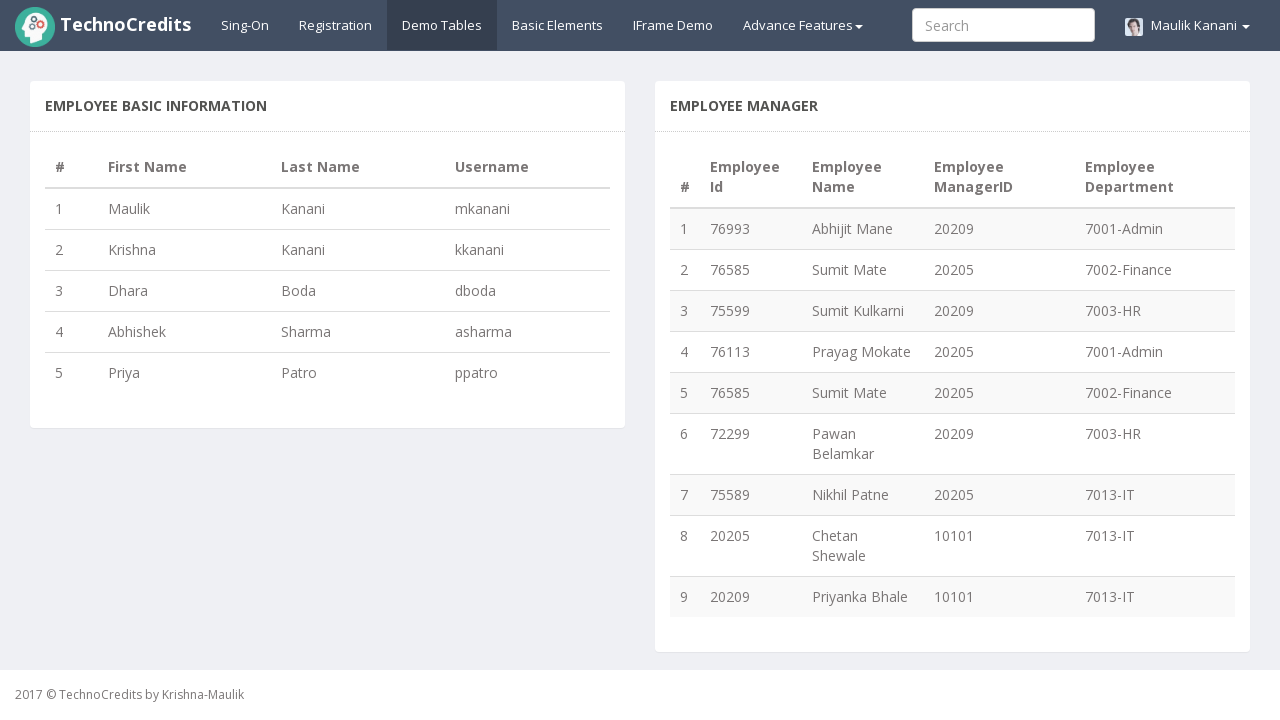